Tests file upload functionality on the jQuery File Upload demo page by selecting a file and clicking the upload button

Starting URL: https://blueimp.github.io/jQuery-File-Upload/

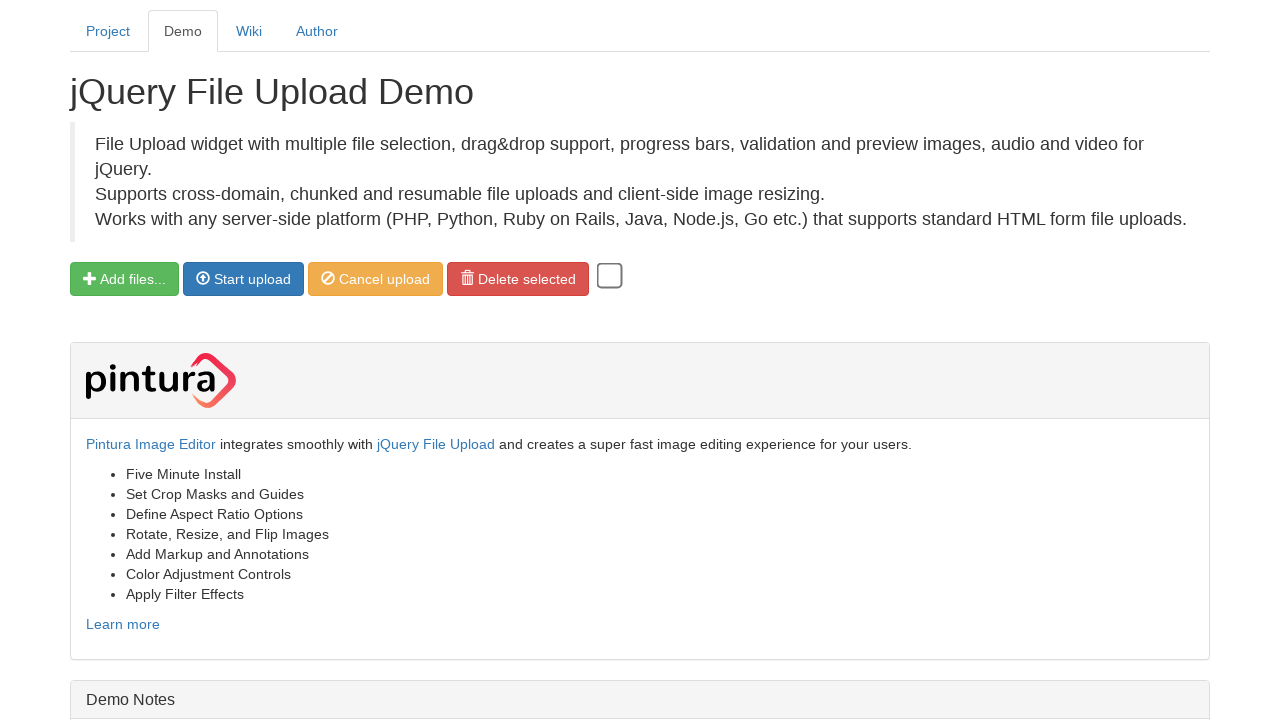

Created temporary test file for upload
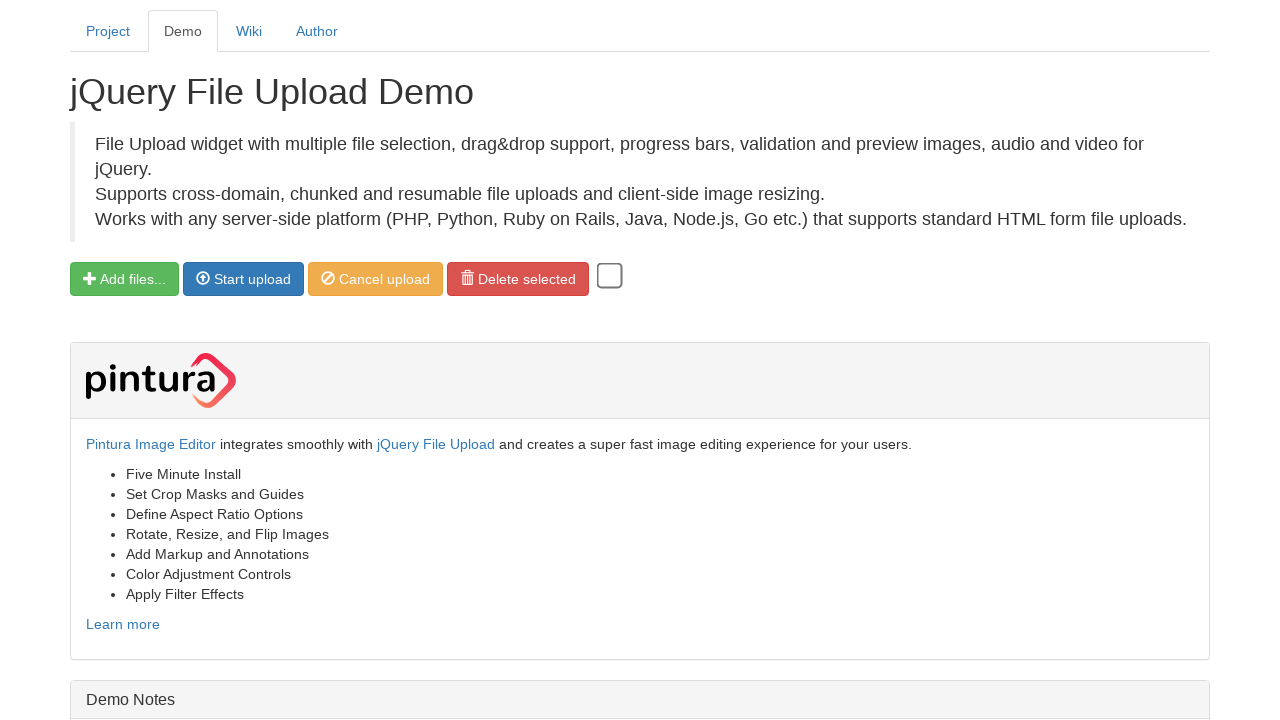

Selected test file using file input
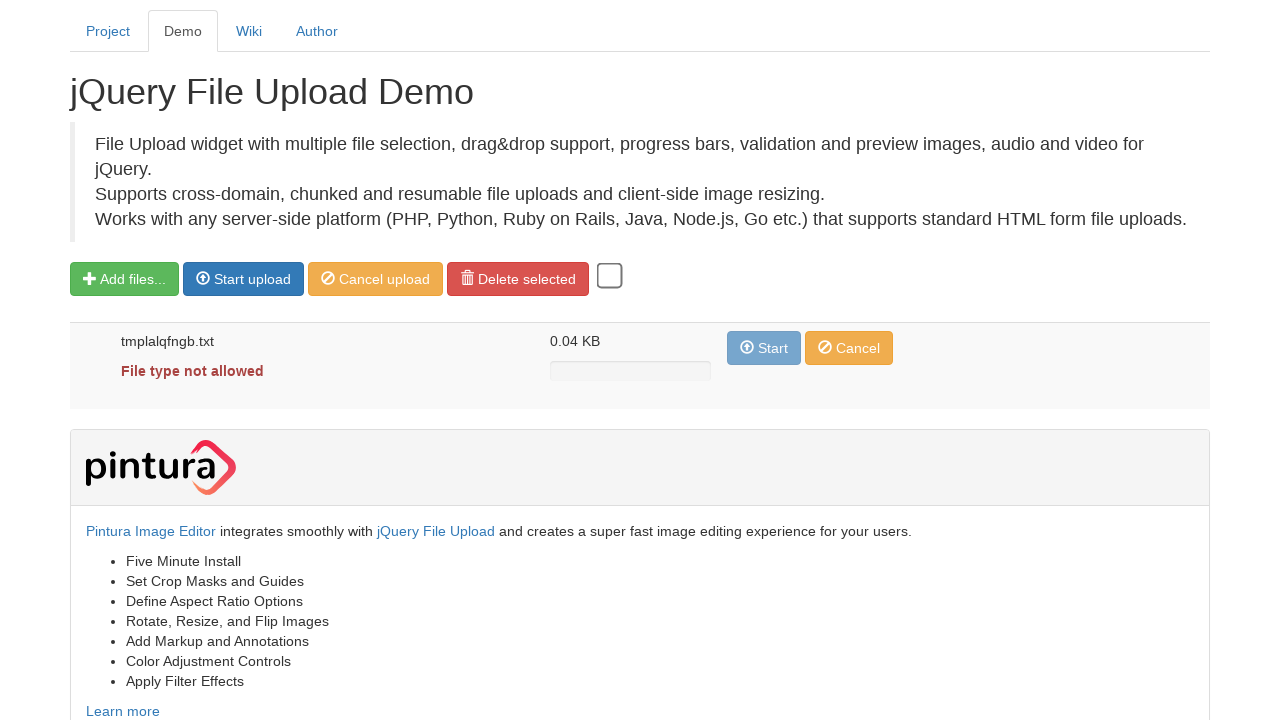

Clicked 'Start upload' button at (252, 279) on xpath=//span[text()='Start upload']
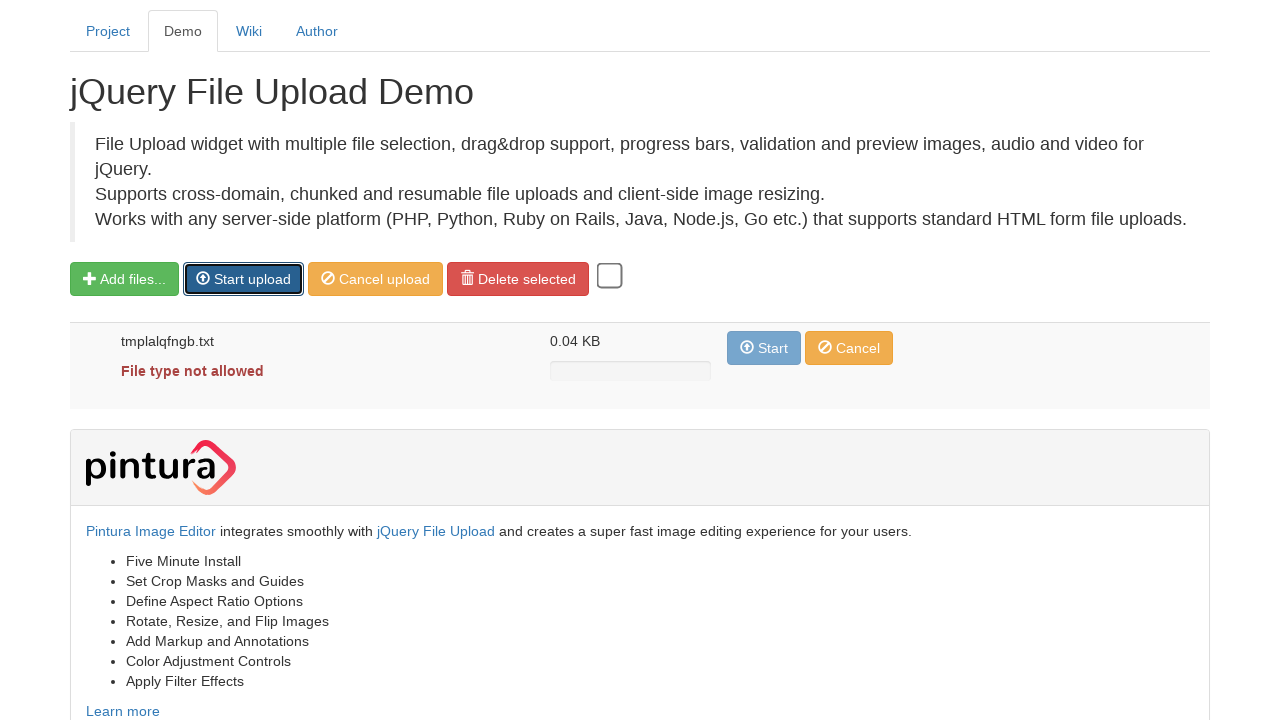

Waited 2 seconds for upload processing to complete
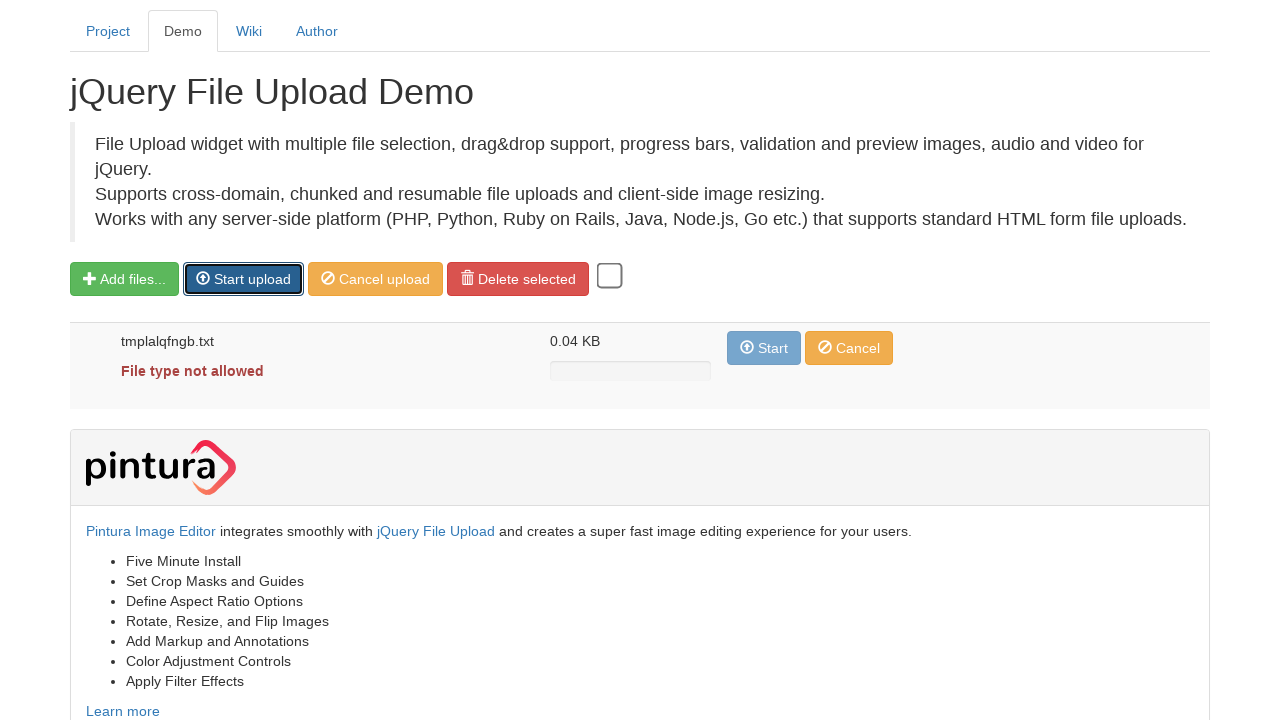

Cleaned up temporary test file
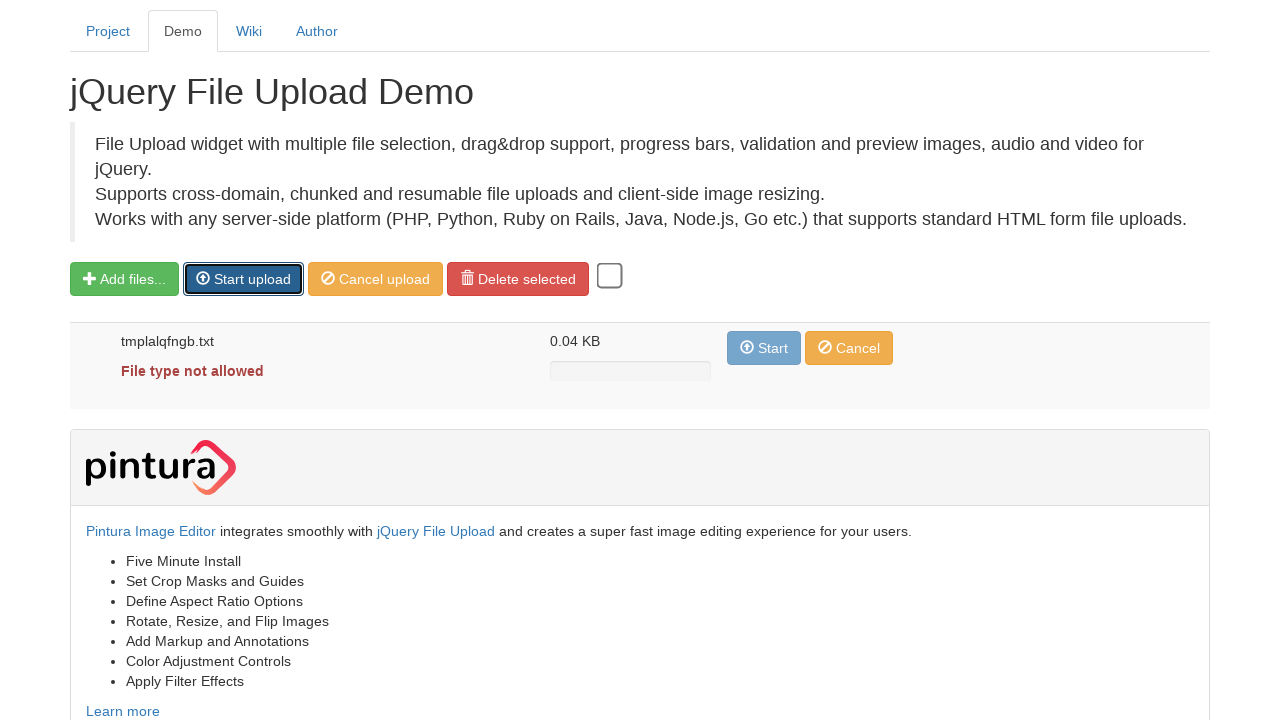

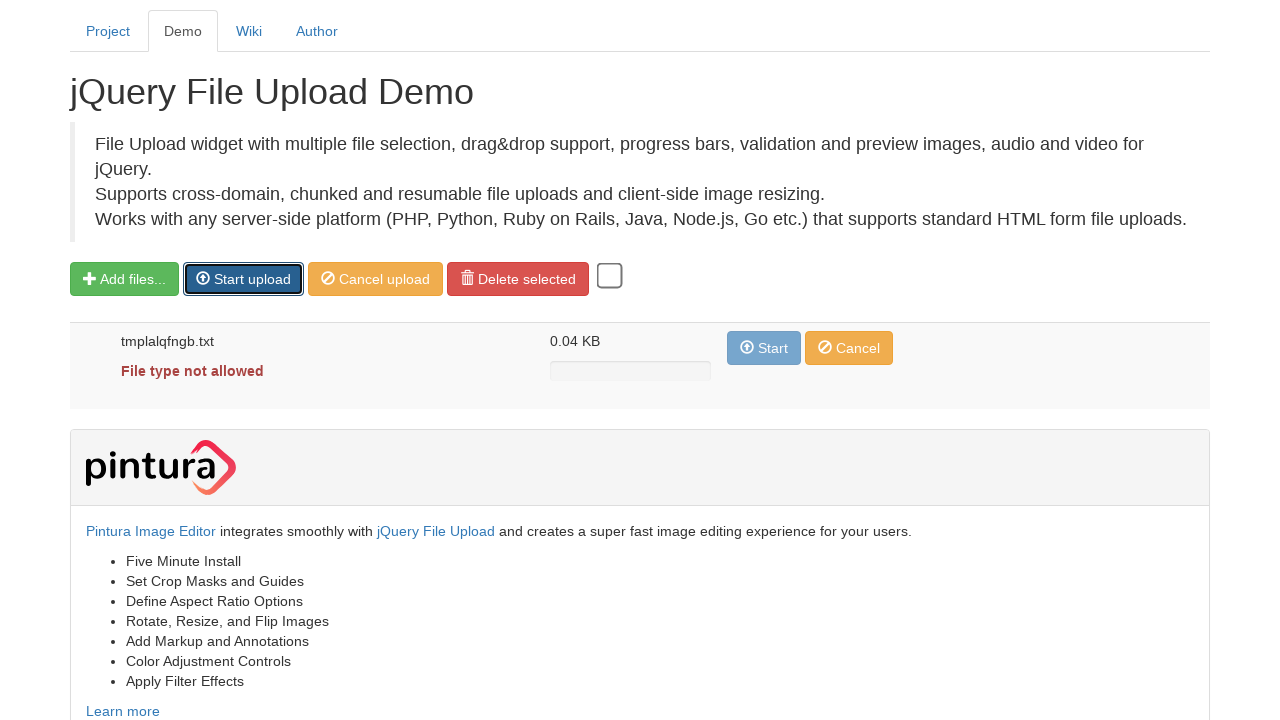